Tests a range slider by dragging both minimum and maximum slider handles to adjust the range values

Starting URL: https://www.globalsqa.com/demoSite/practice/slider/range.html

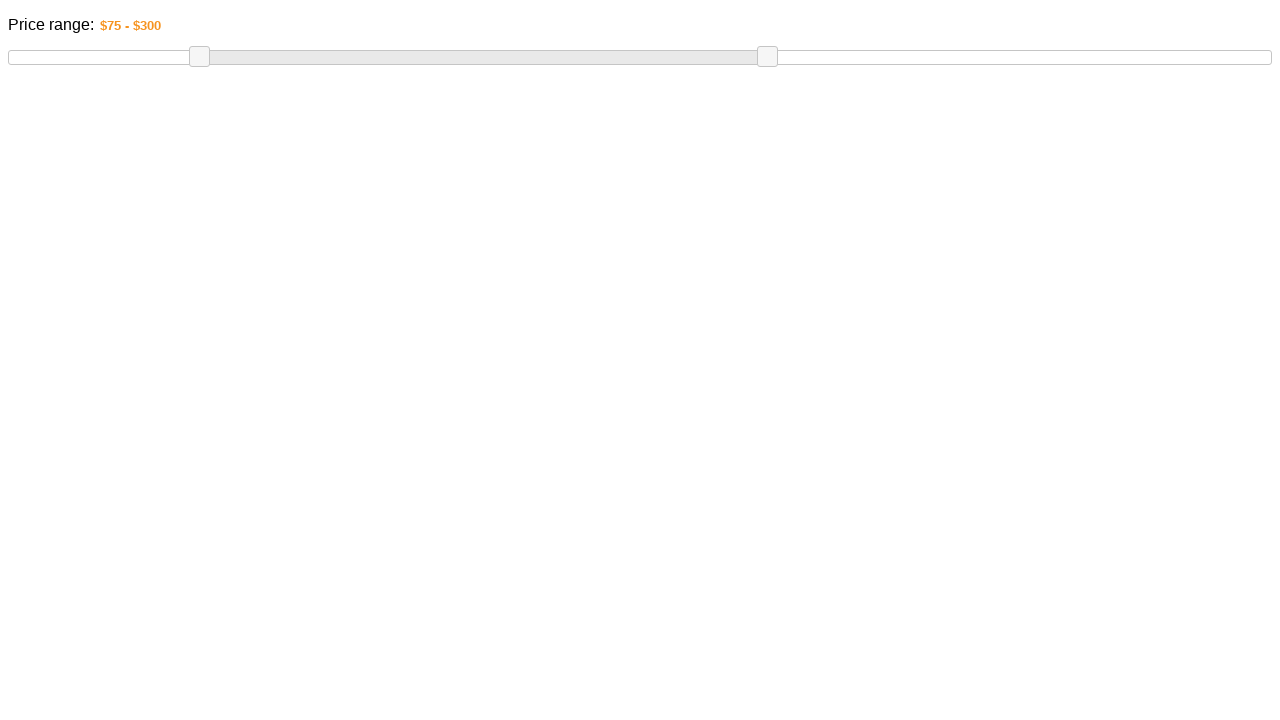

Located minimum slider handle
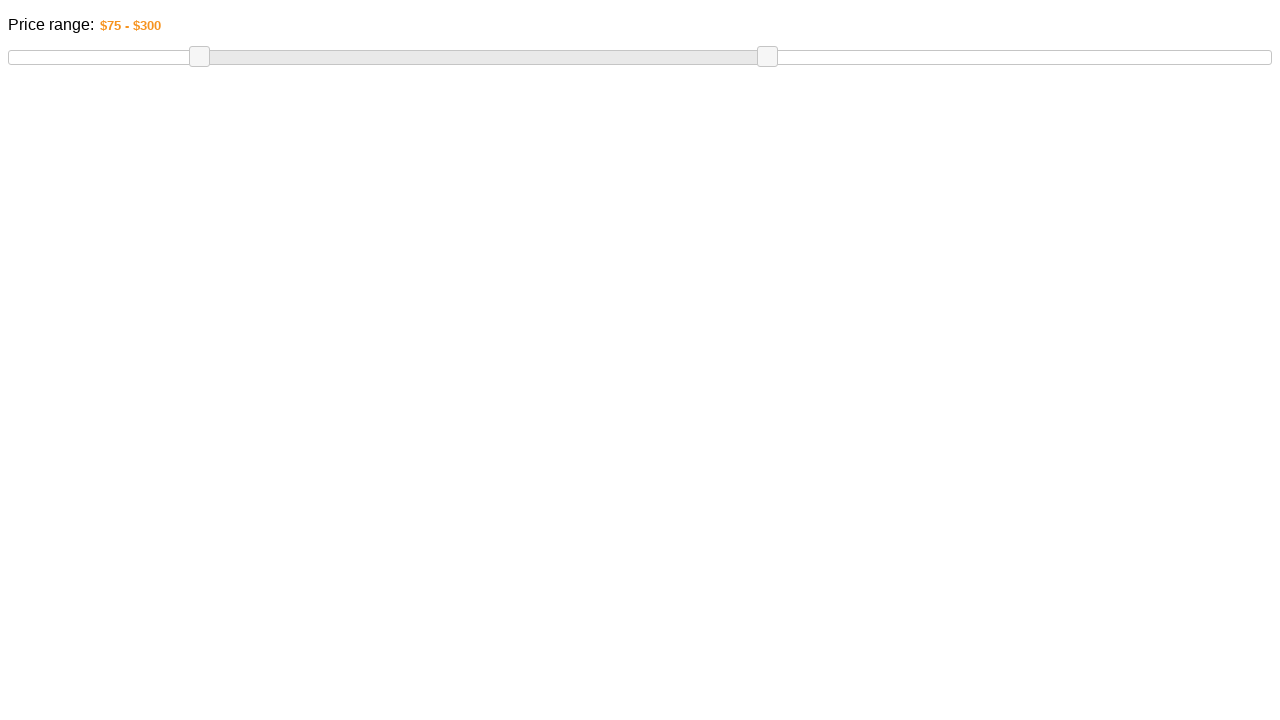

Dragged minimum slider 100 pixels to the right at (290, 47)
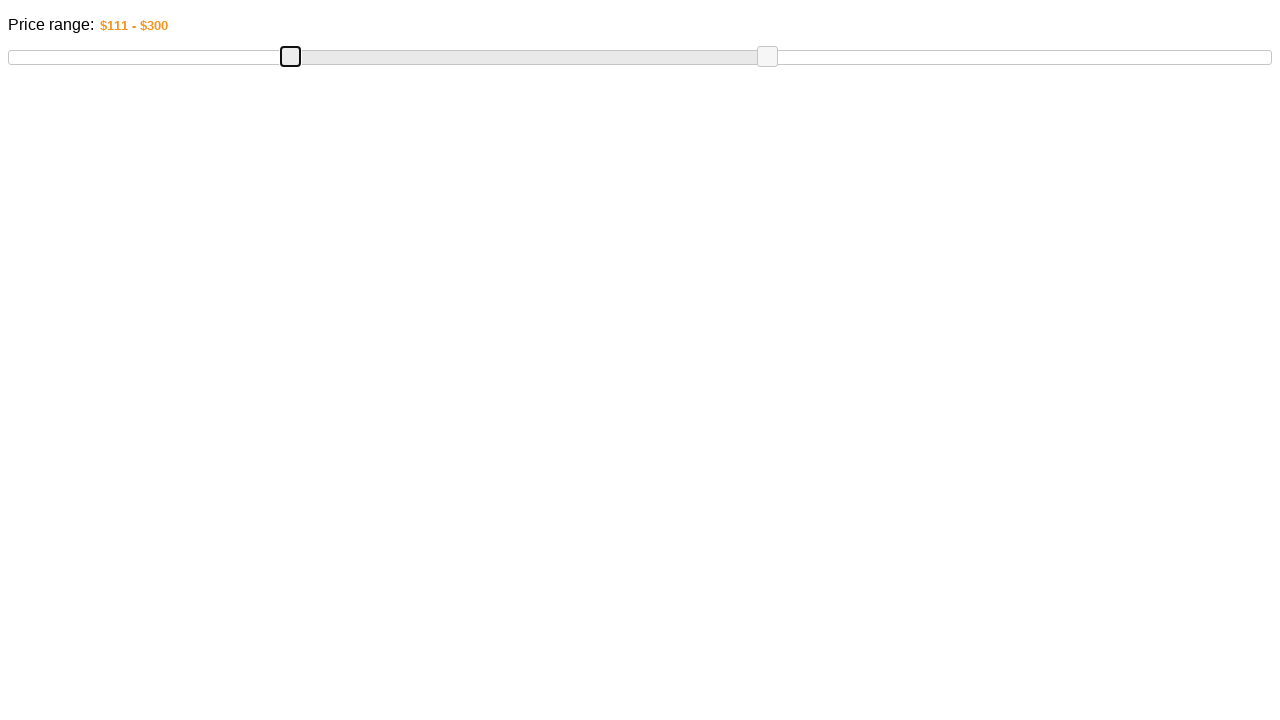

Located maximum slider handle
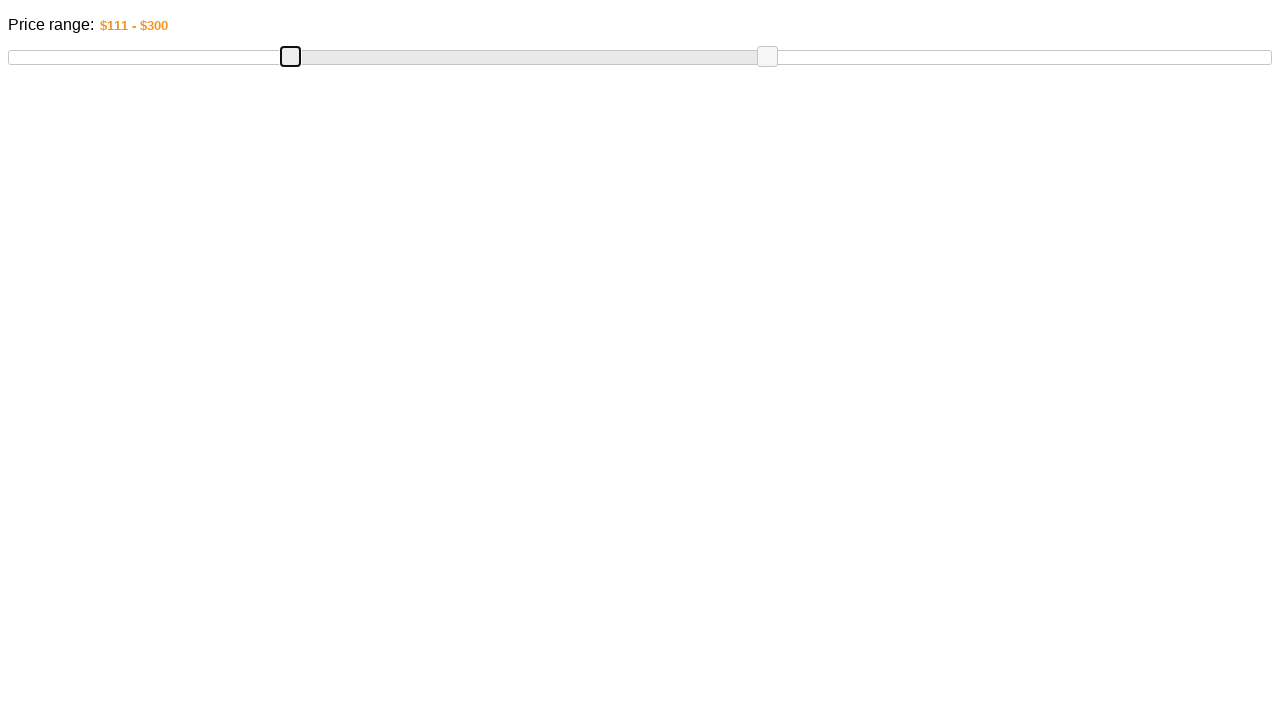

Dragged maximum slider 150 pixels to the left at (608, 47)
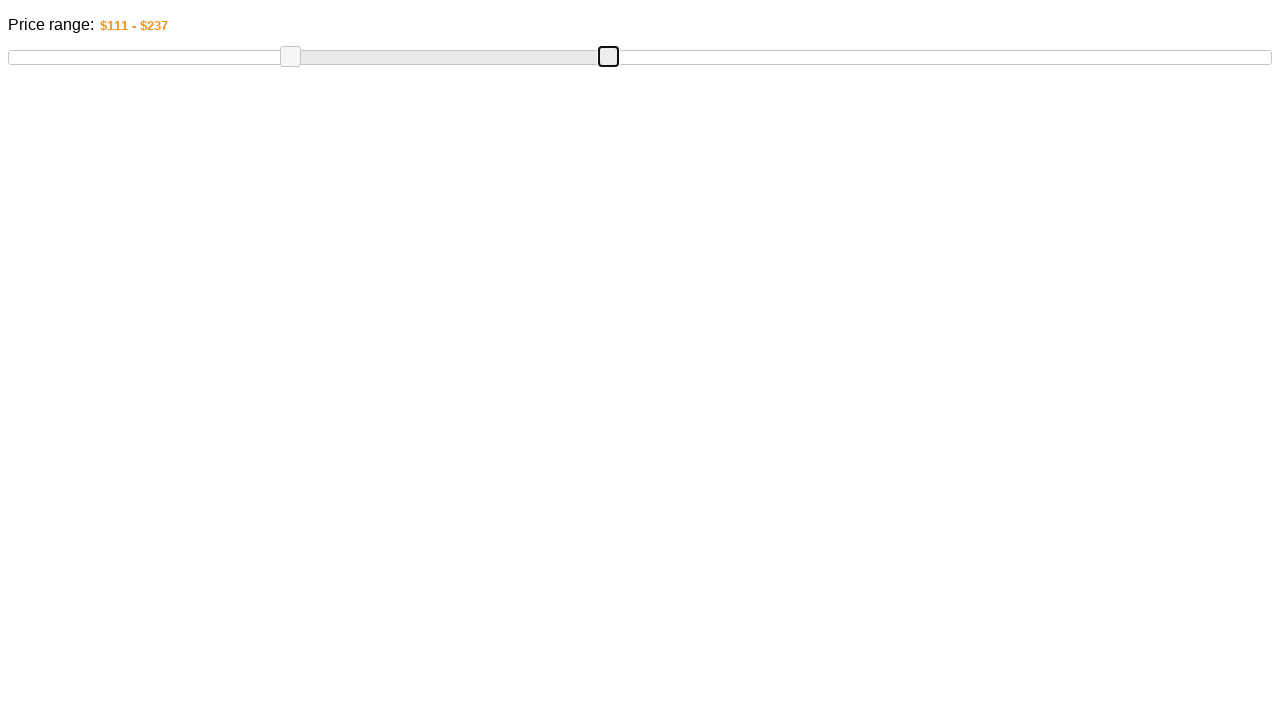

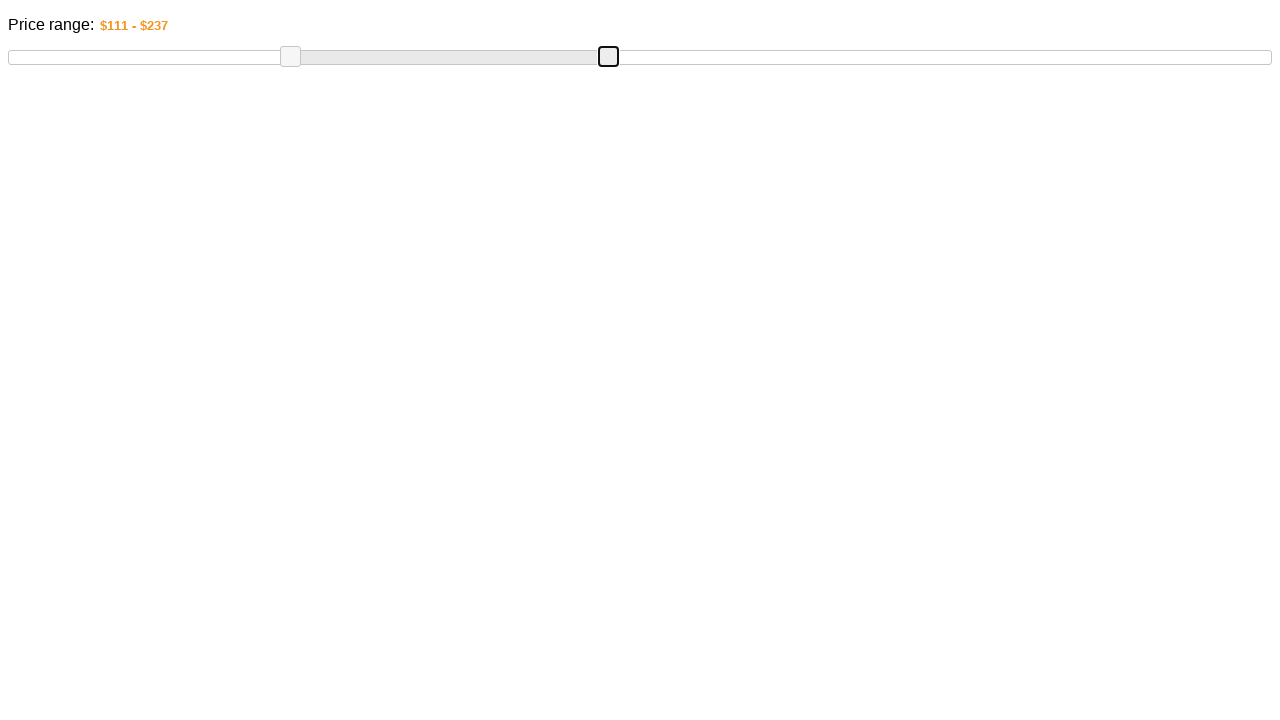